Navigates to Медиатека page and checks if the "Аудио Библия" folder has a download icon

Starting URL: https://propovednik.com/

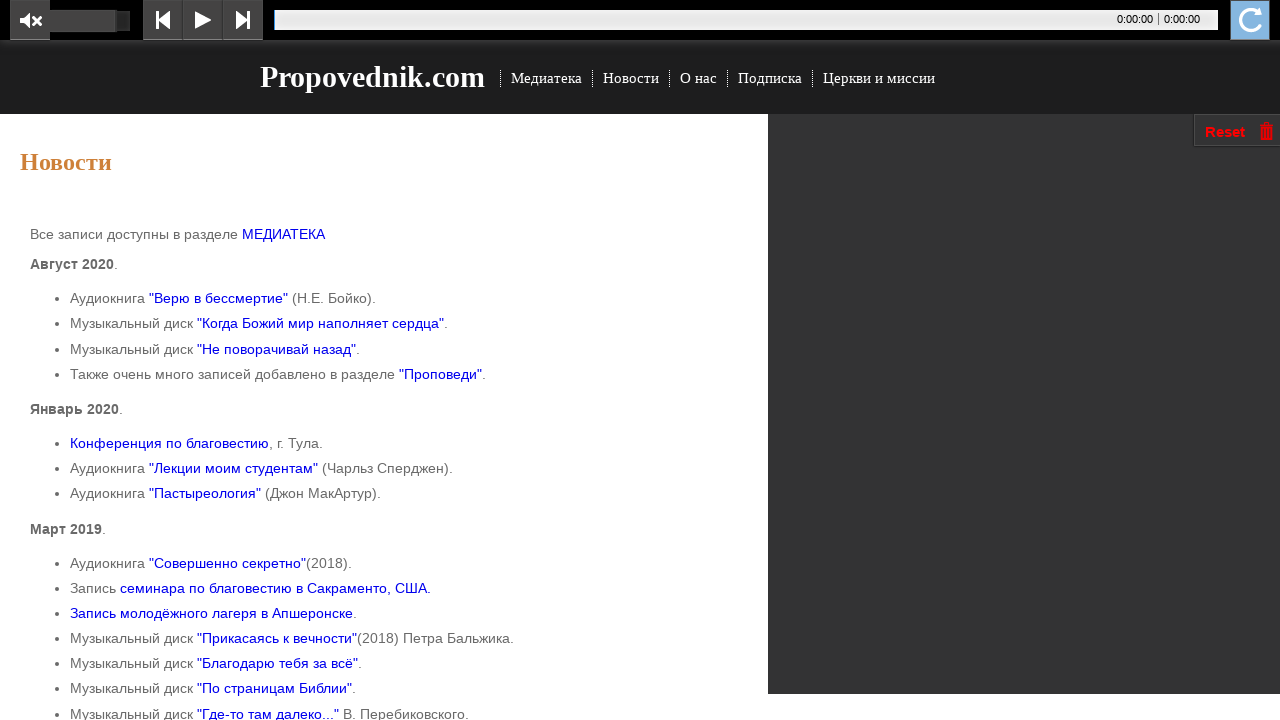

Clicked on Медиатека menu item at (546, 78) on text=Медиатека
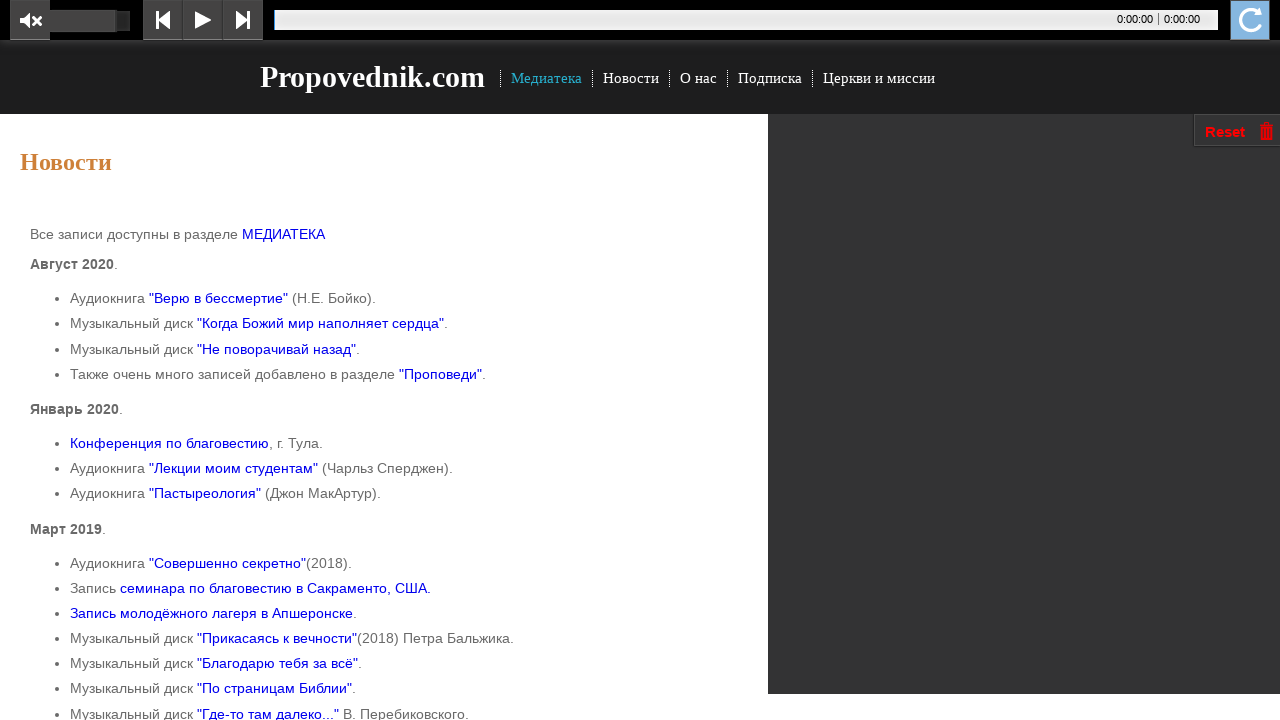

Waited for Аудио Библия folder to load
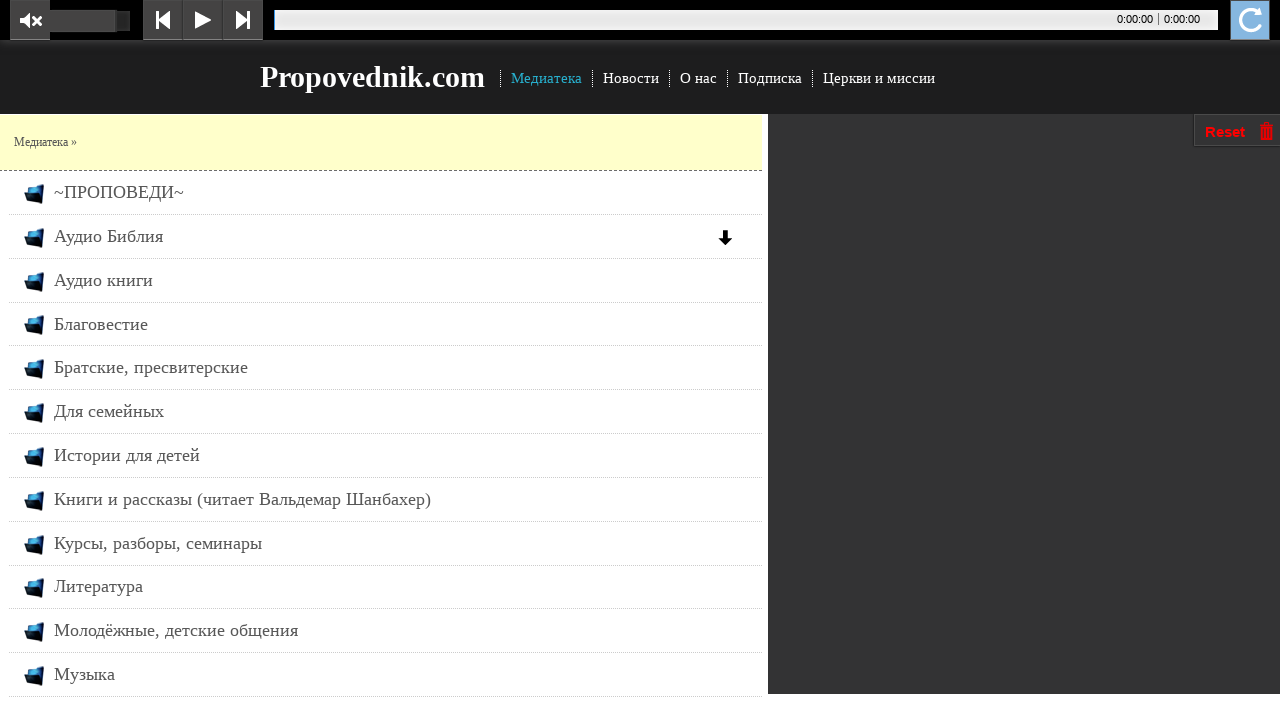

Located the parent section of Аудио Библия folder
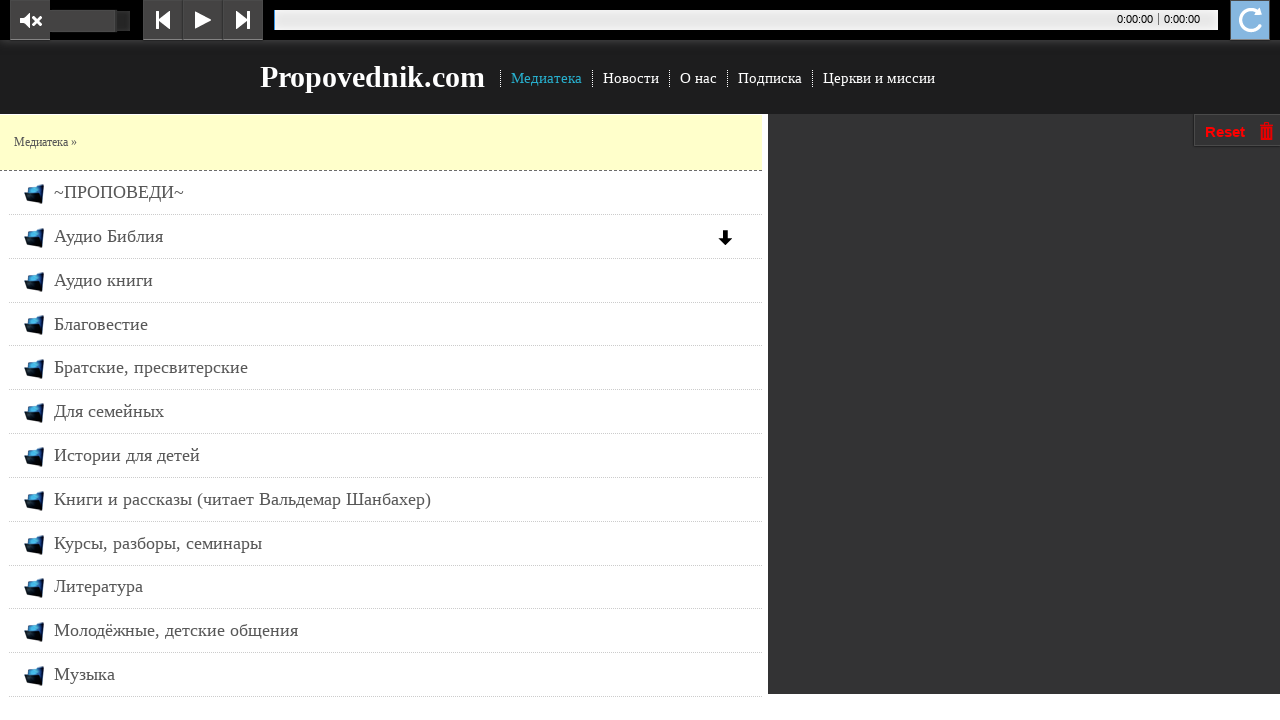

Located the download icon element in Аудио Библия folder
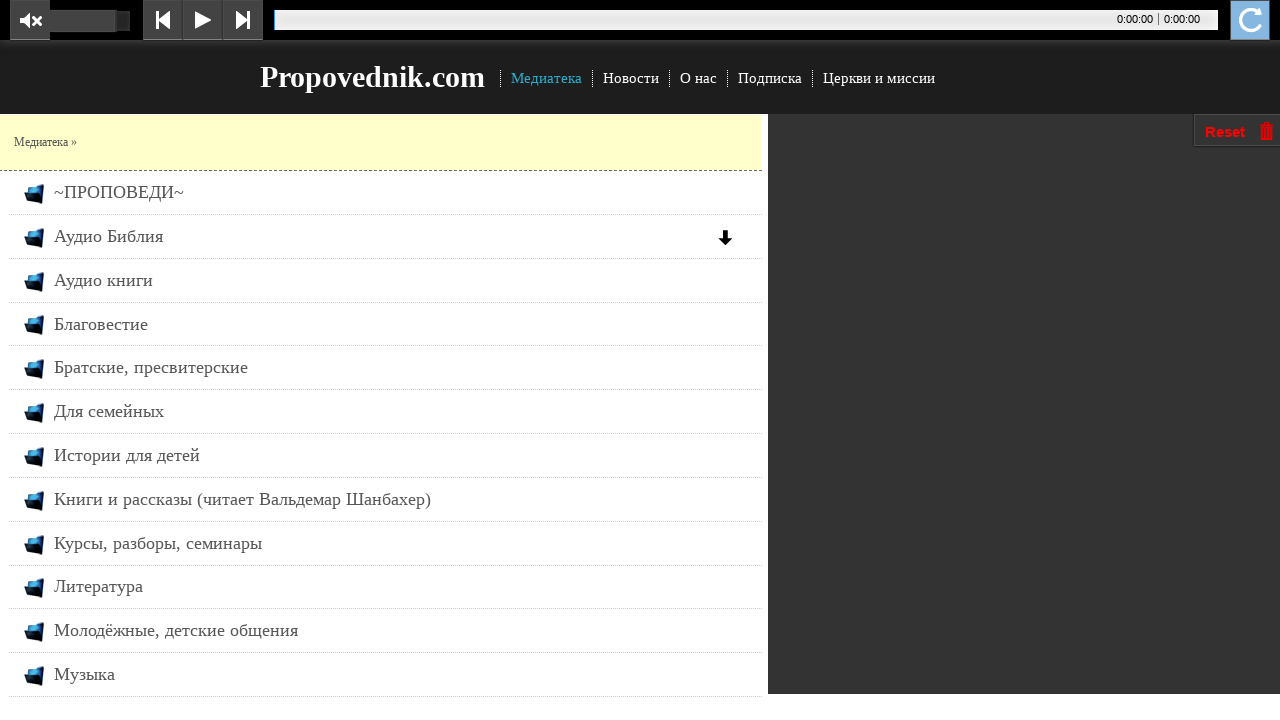

Verified that download icon is present for Аудио Библия folder
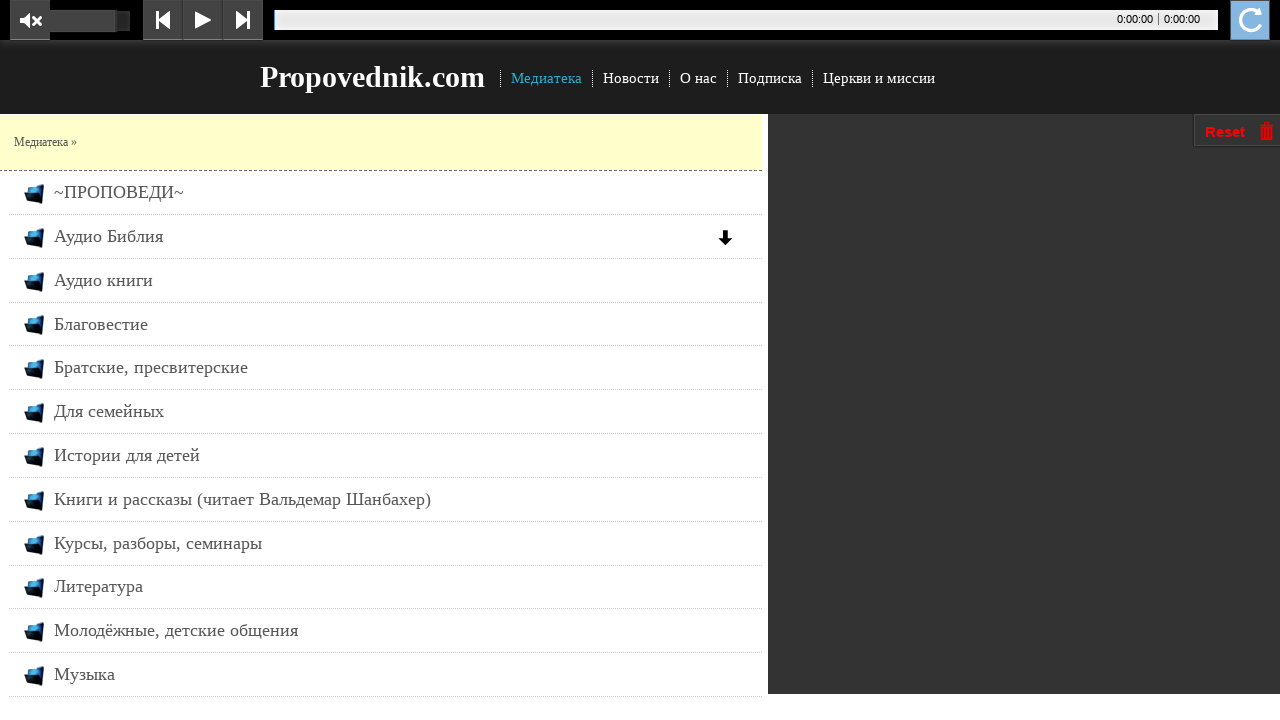

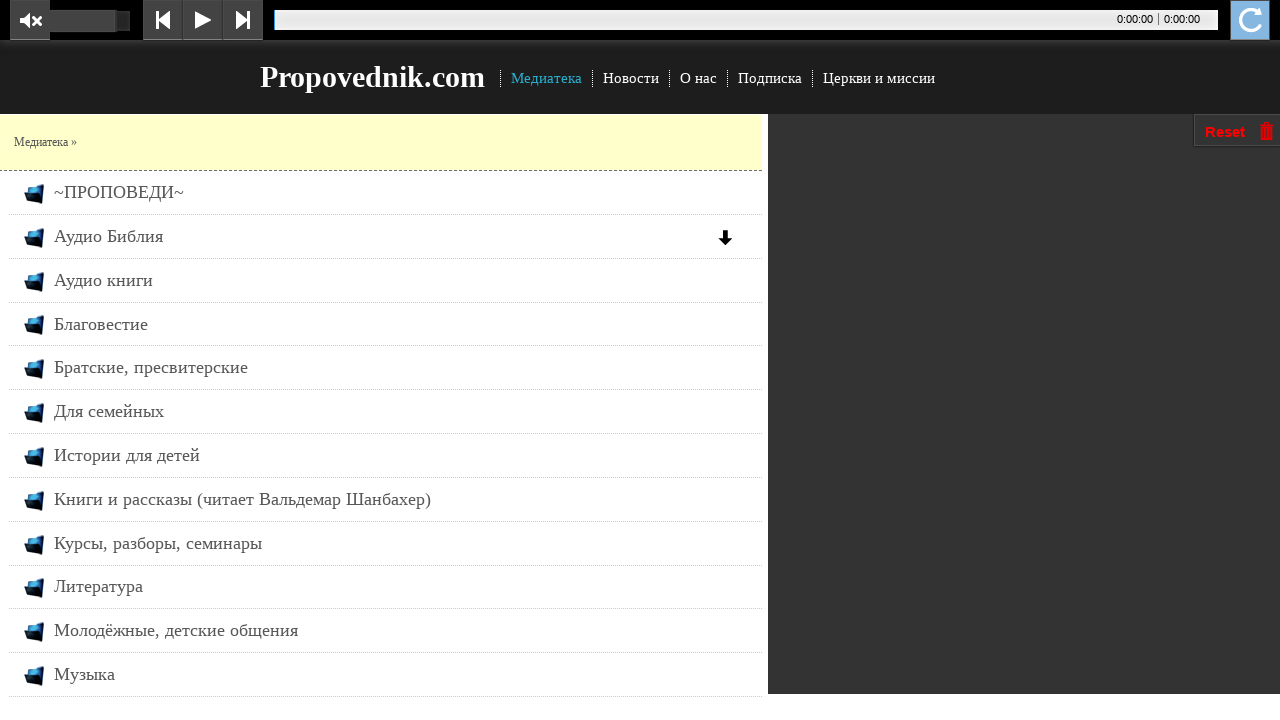